Verifies that the DuckDuckGo home page loads successfully by checking that the search input is visible and the page title contains "DuckDuckGo"

Starting URL: https://duckduckgo.com

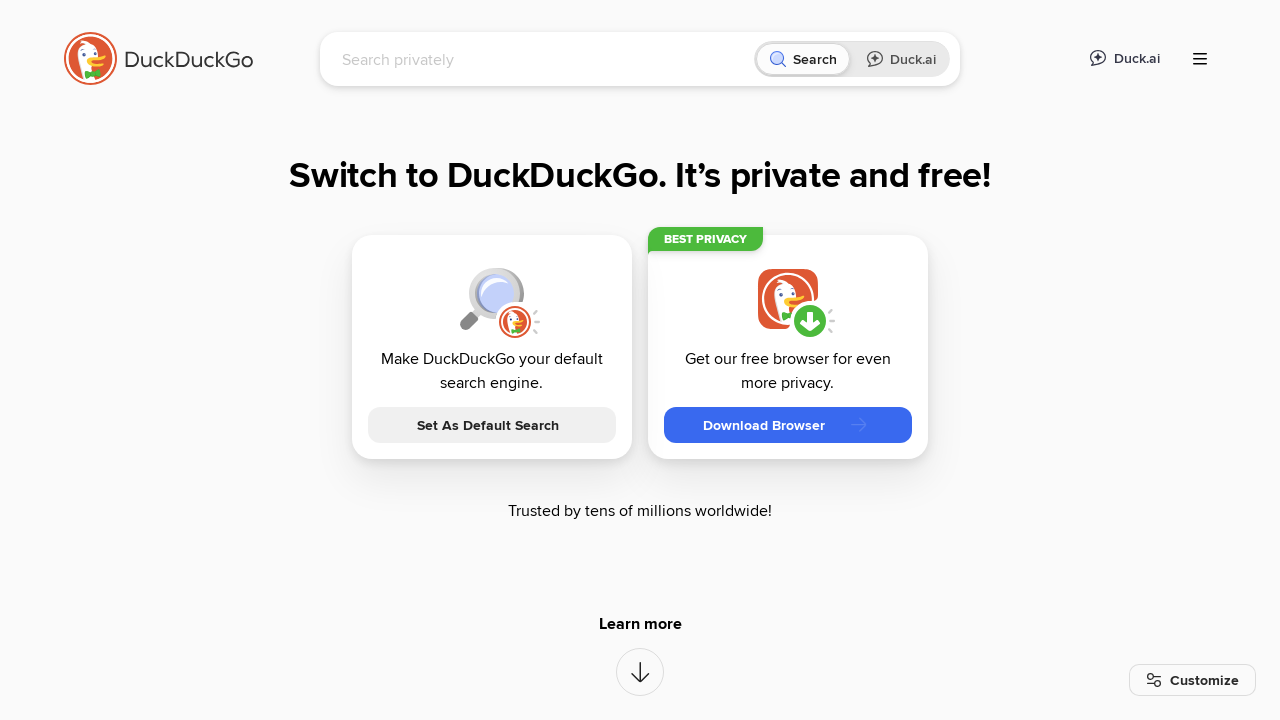

Search input field became visible
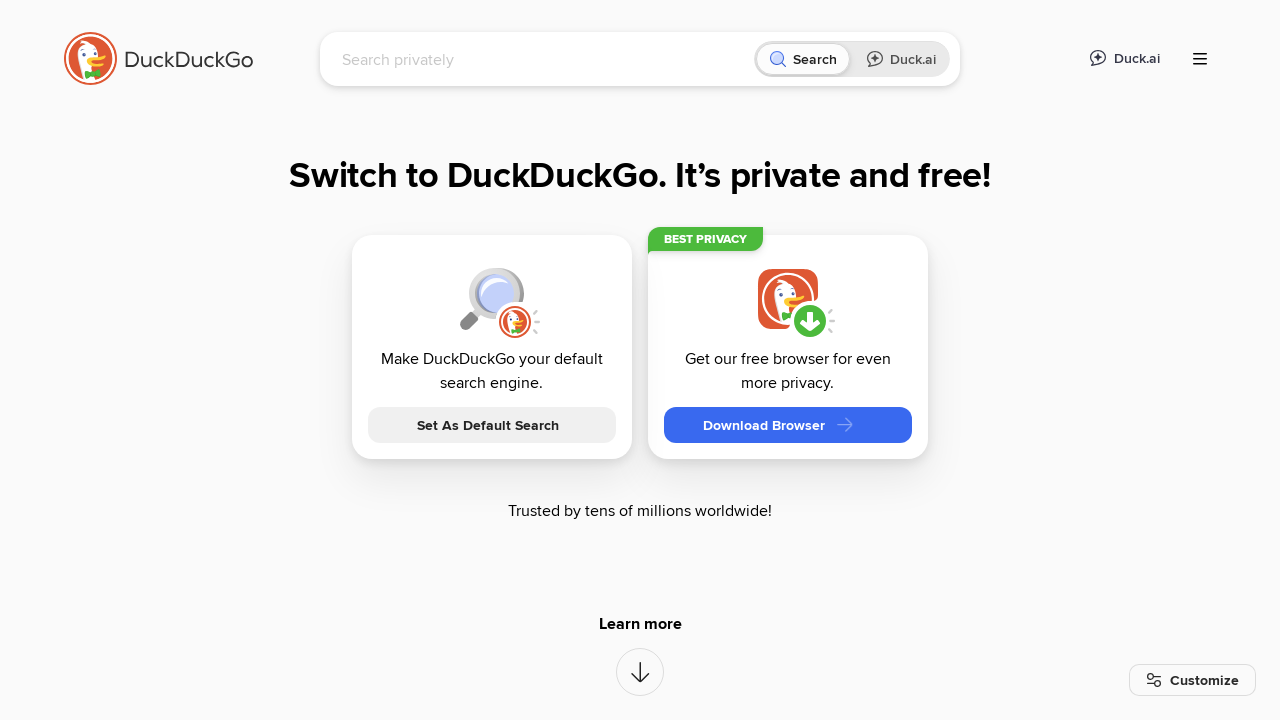

Verified page title contains 'DuckDuckGo'
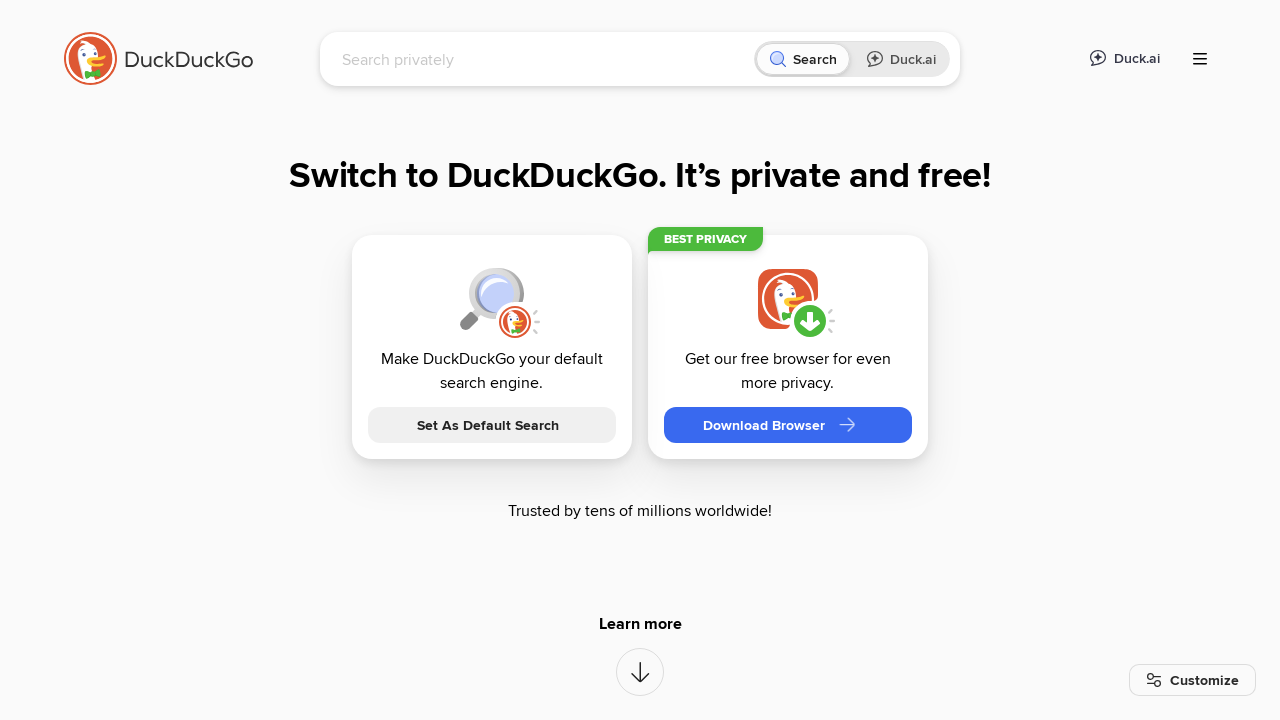

Verified URL contains 'duckduckgo'
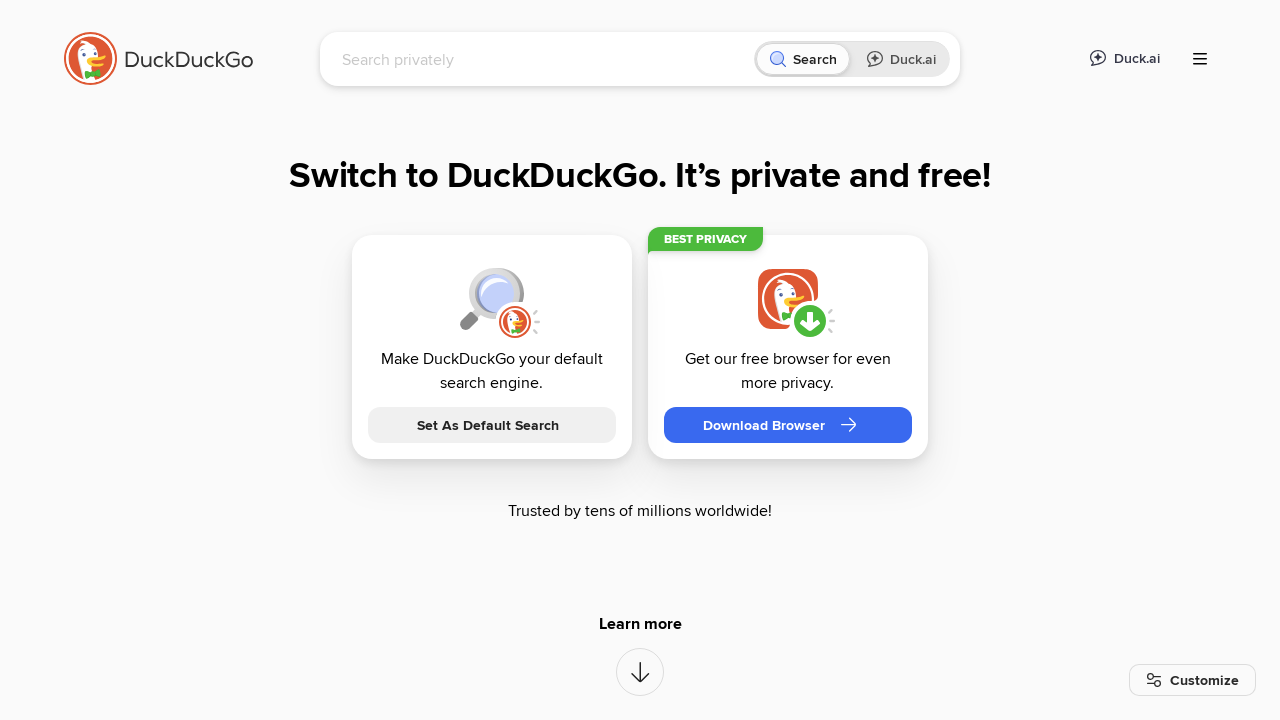

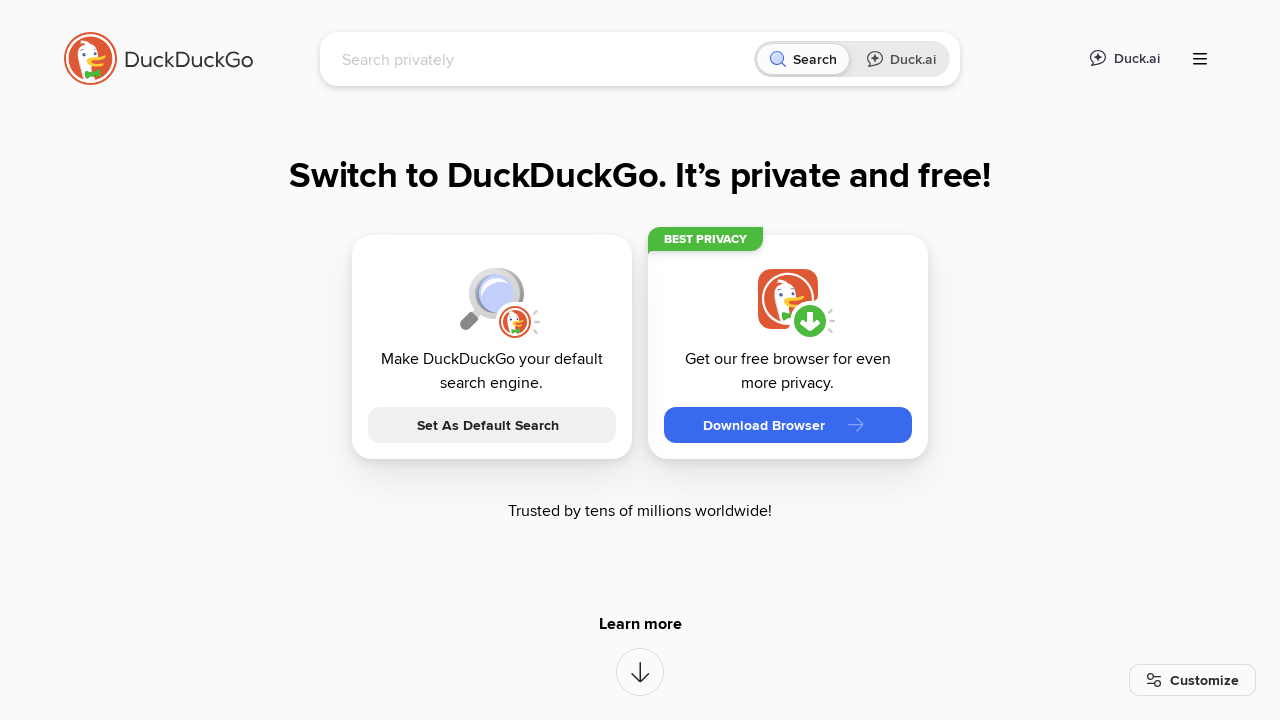